Tests JavaScript alert popup handling by clicking a button to trigger an alert, accepting it, then triggering another alert and dismissing it

Starting URL: https://www.w3schools.com/jsref/tryit.asp?filename=tryjsref_alert

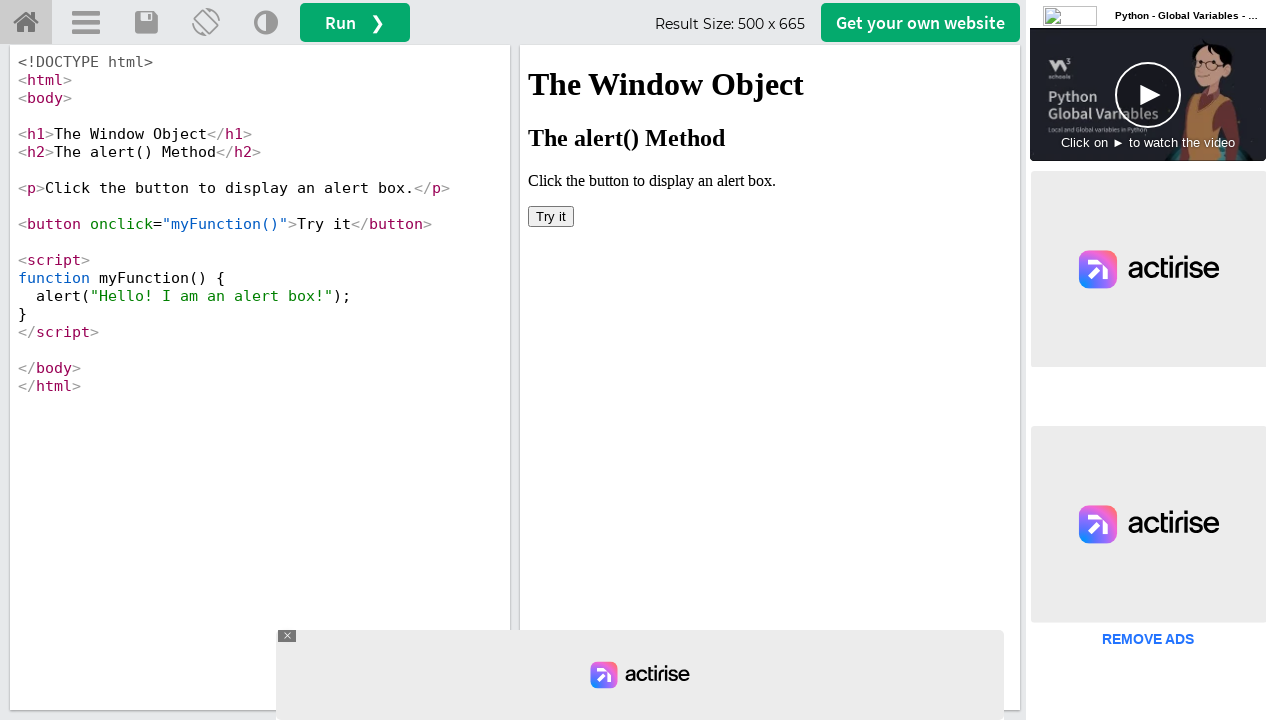

Clicked 'Try it' button in iframe to trigger first alert at (551, 216) on #iframeResult >> internal:control=enter-frame >> xpath=//button[normalize-space(
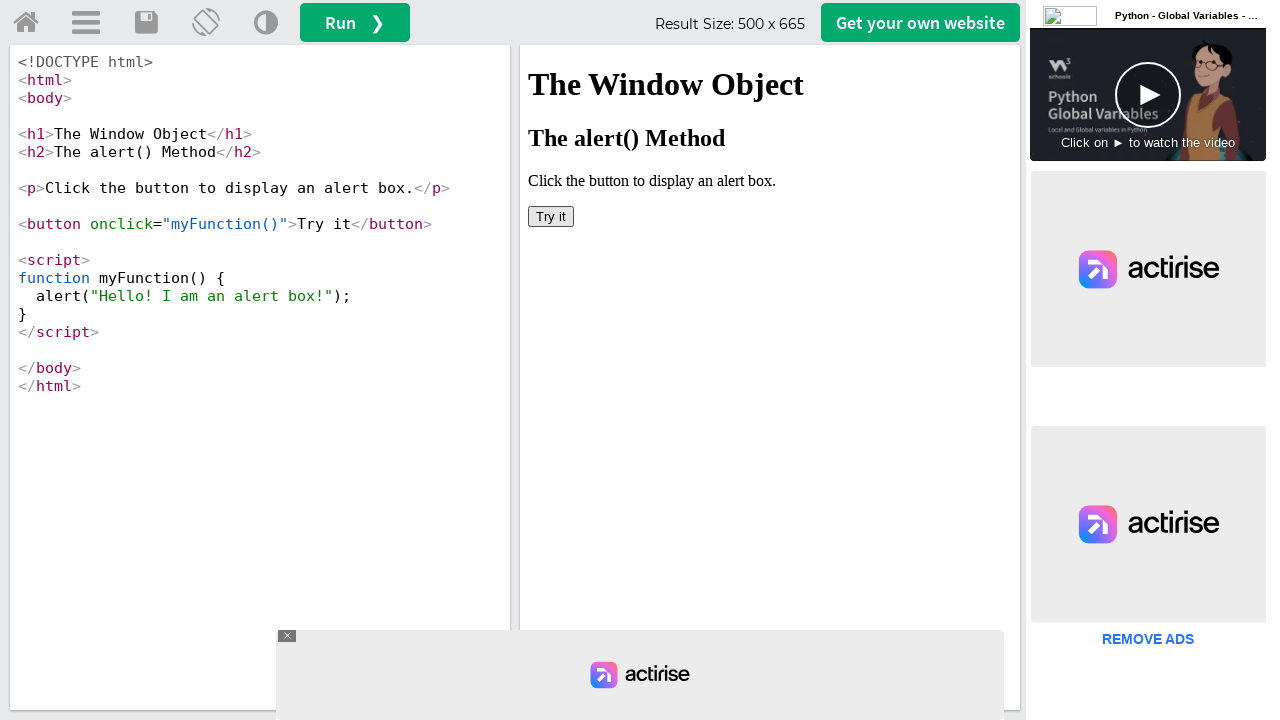

Set up dialog handler to accept alerts
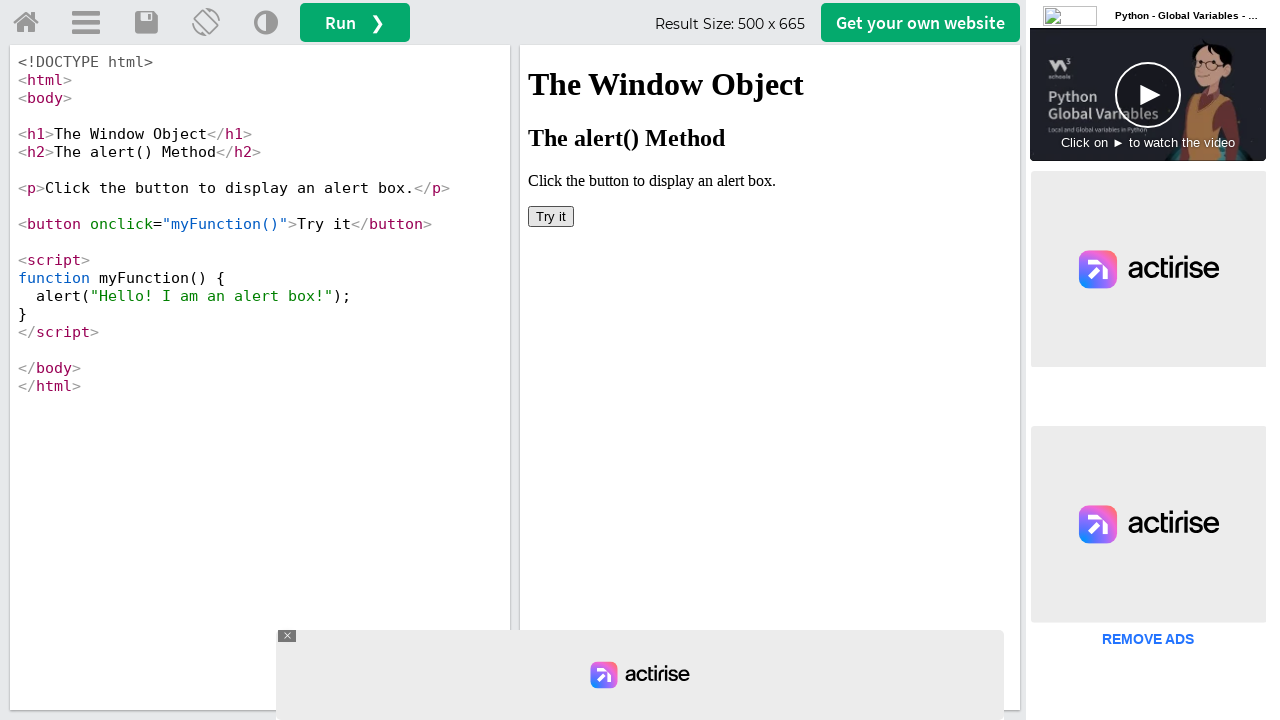

Waited 1000ms for alert to be accepted
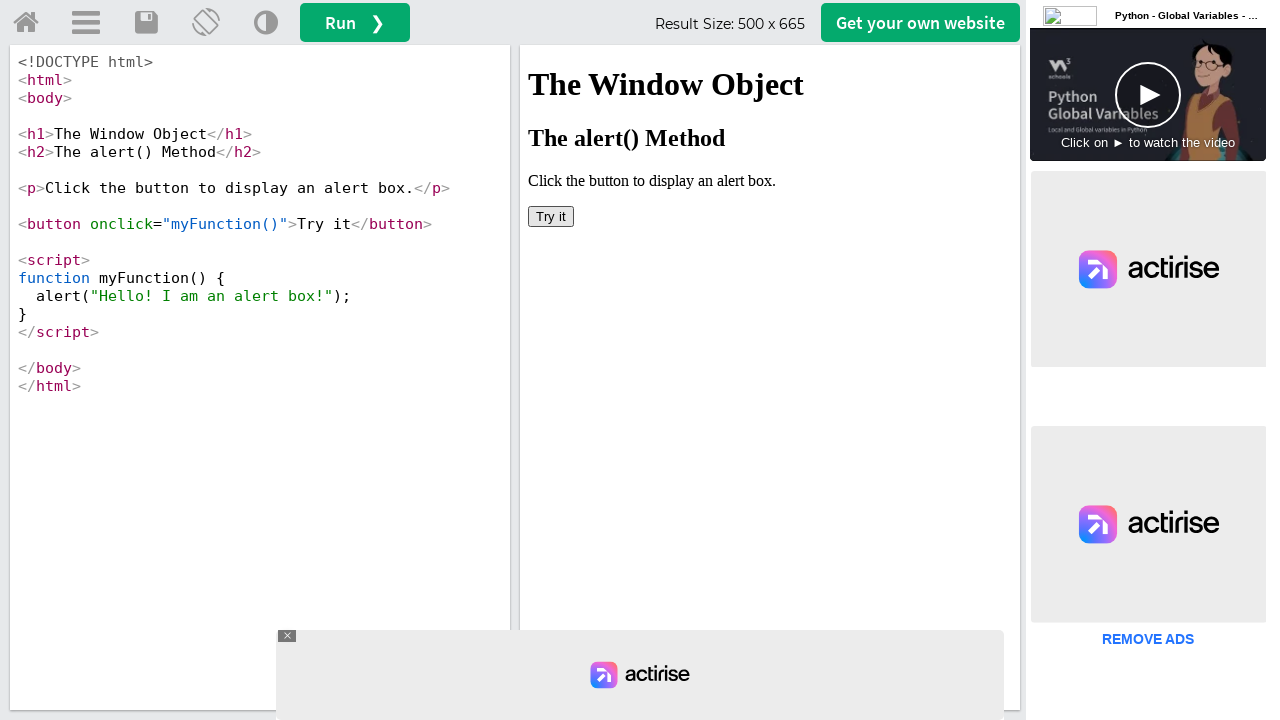

Clicked 'Try it' button in iframe to trigger second alert at (551, 216) on #iframeResult >> internal:control=enter-frame >> xpath=//button[normalize-space(
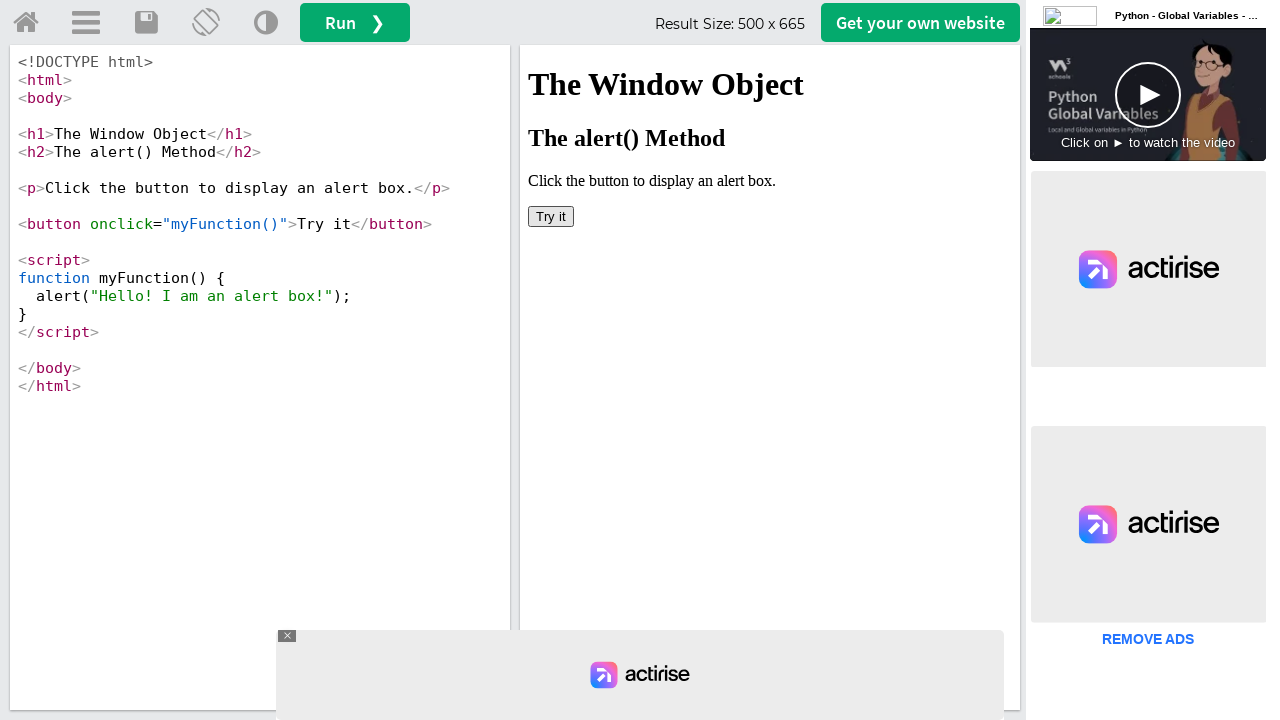

Set up dialog handler to dismiss alerts
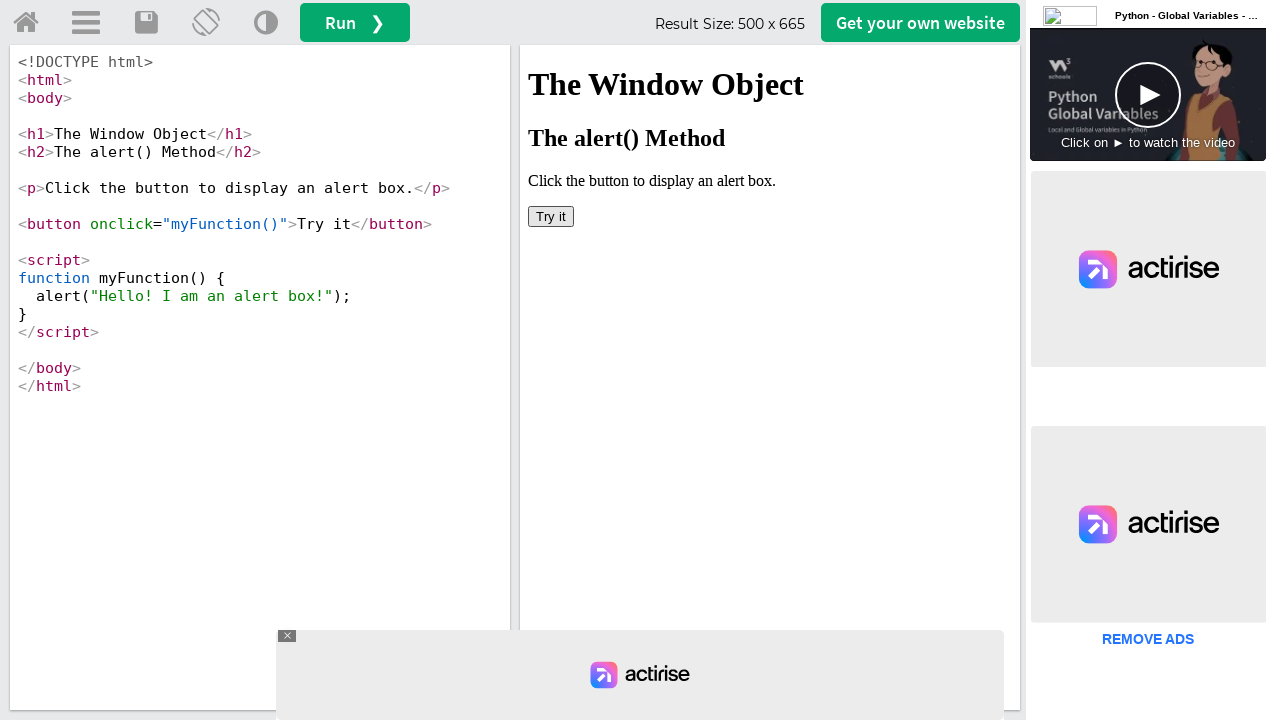

Waited 1000ms for alert to be dismissed
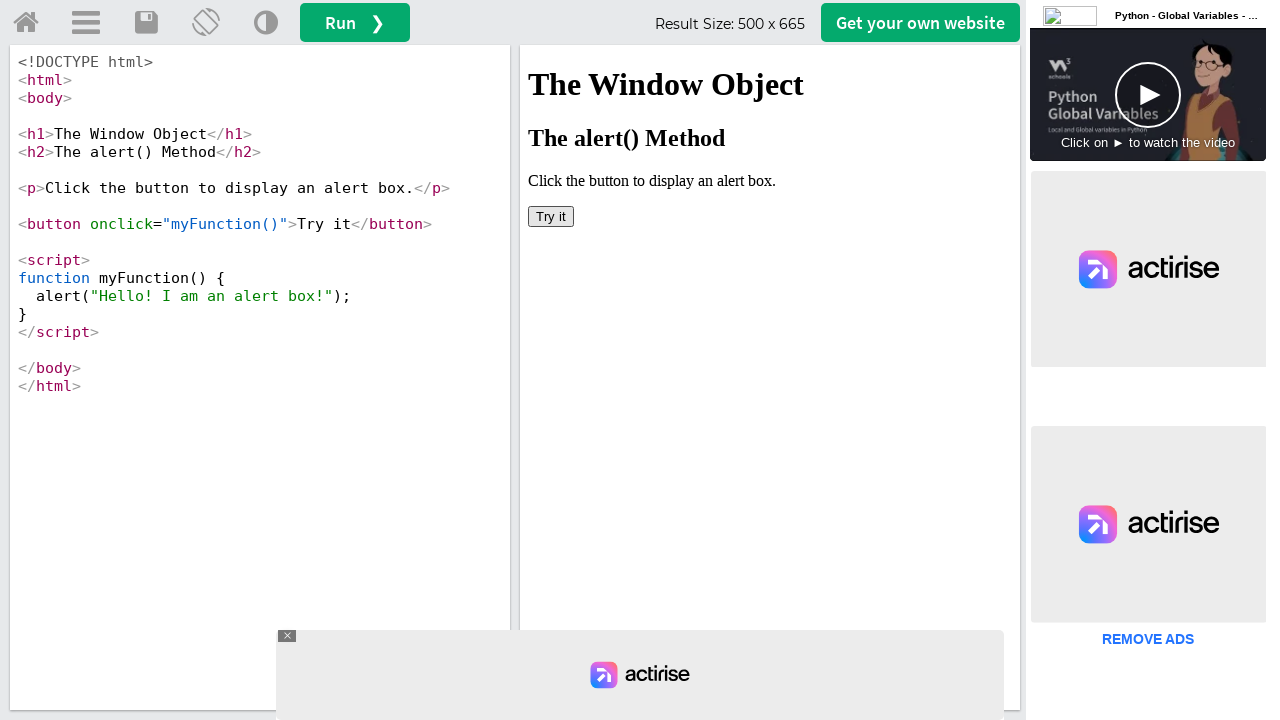

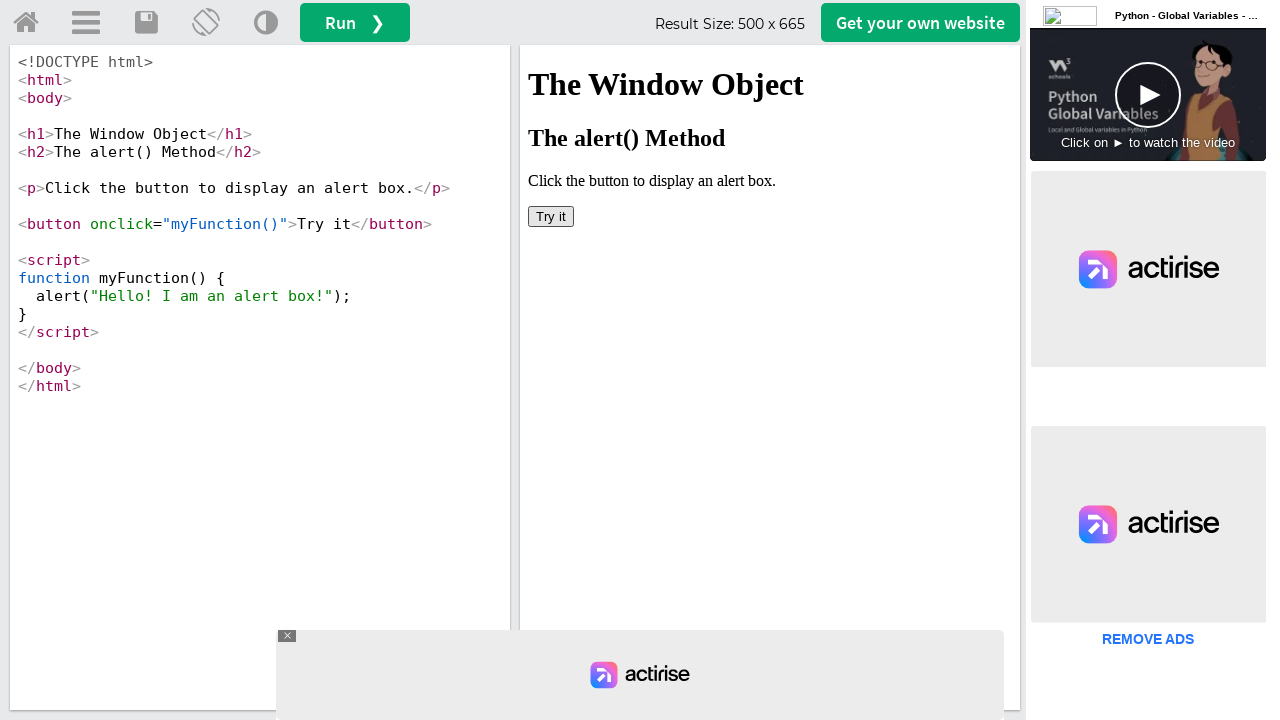